Tests the Contact Us form functionality by navigating to the contact page, filling in name, email, subject, and message fields, submitting the form, handling the confirmation alert, and verifying the success message.

Starting URL: http://automationexercise.com

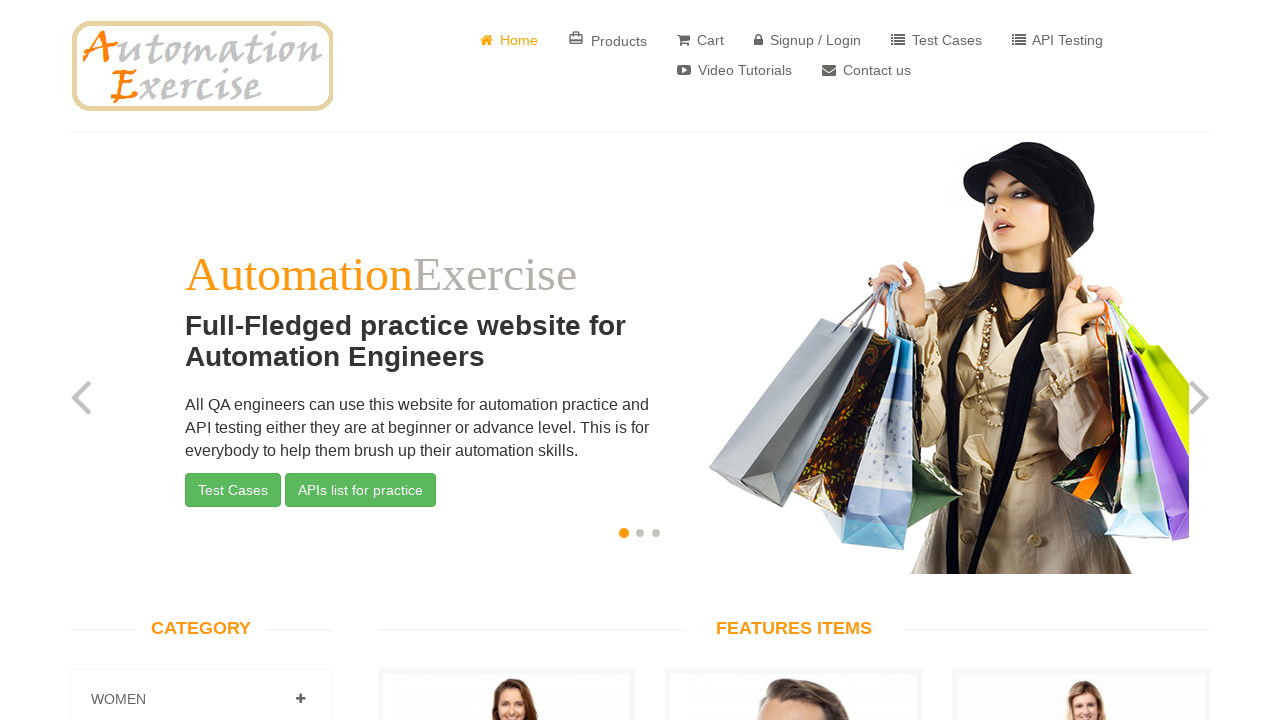

Verified home page title is 'Automation Exercise'
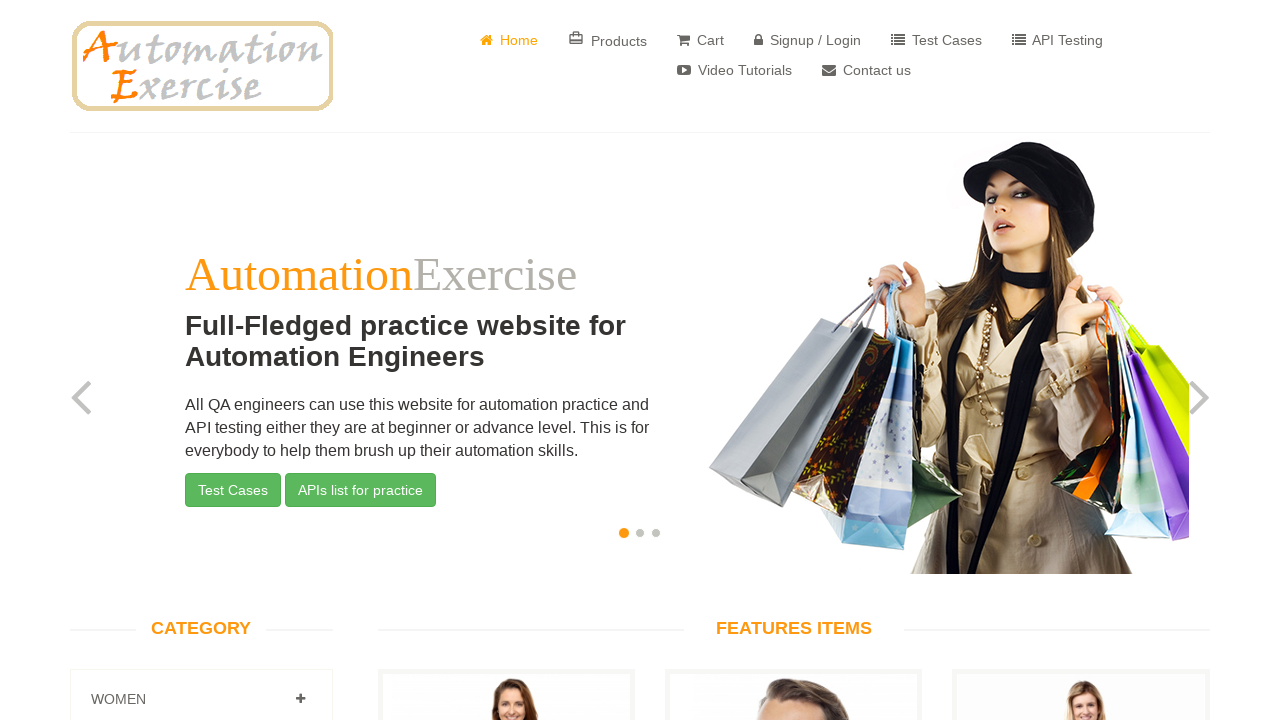

Clicked on 'Contact Us' button at (866, 70) on a[href='/contact_us']
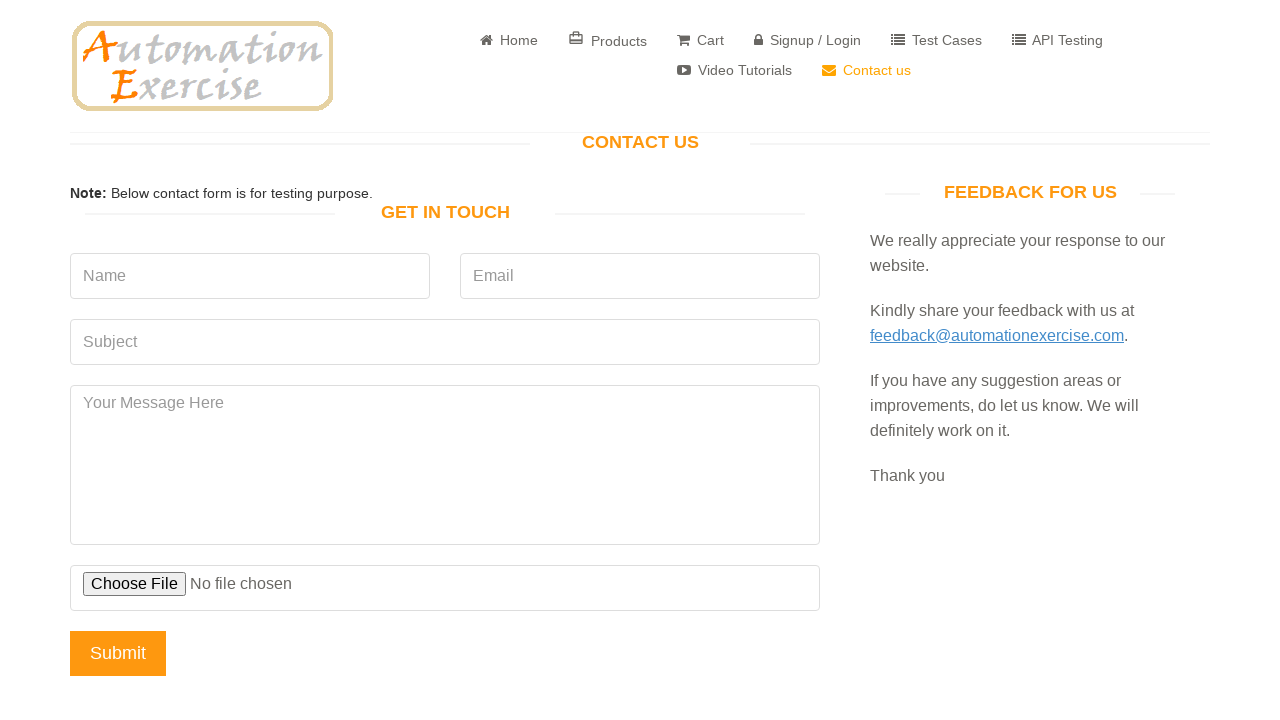

Waited for 'Get In Touch' heading to load
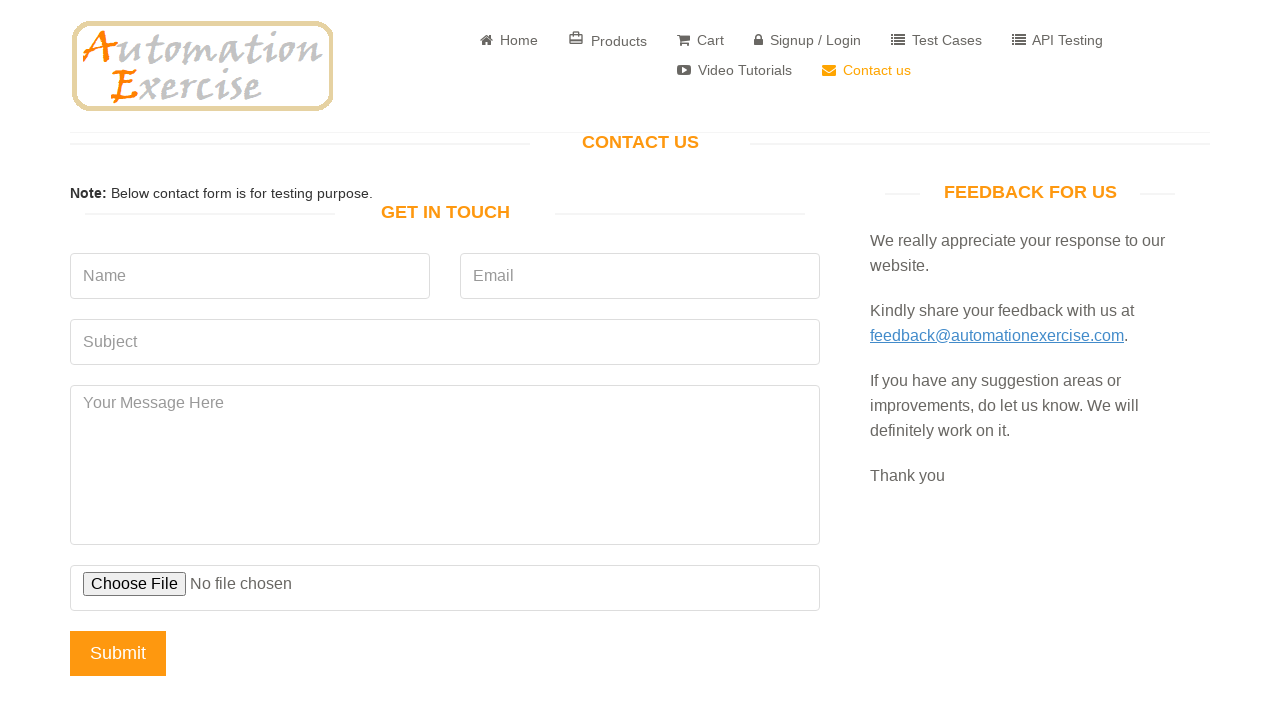

Verified 'Get In Touch' heading is visible
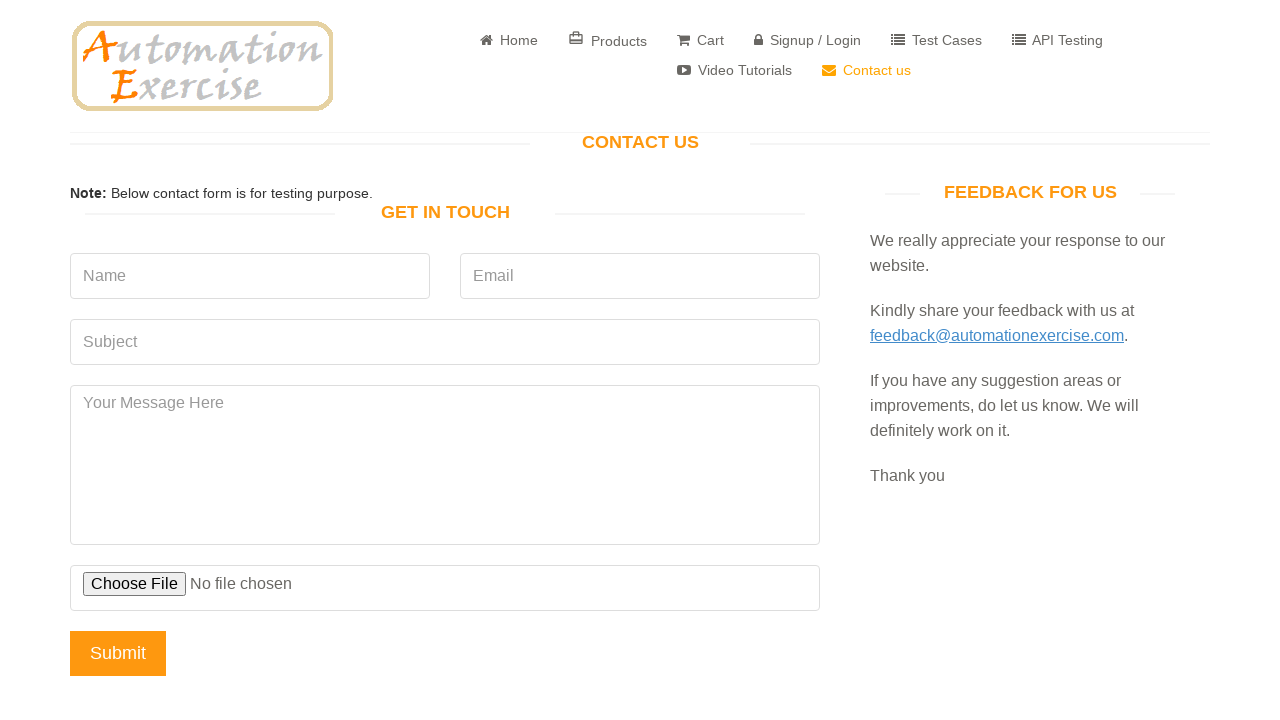

Filled name field with 'Jennifer Martinez' on input[name='name']
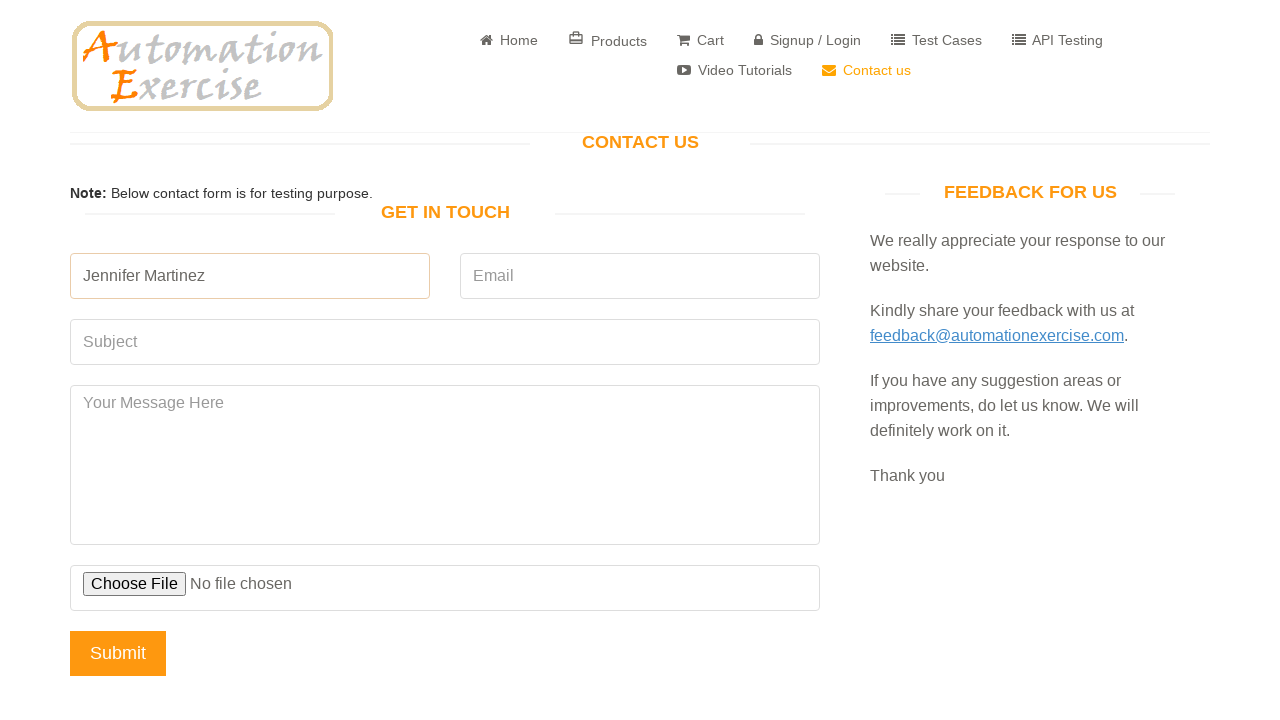

Filled email field with 'jmartinez_2024@mail.com' on input[name='email']
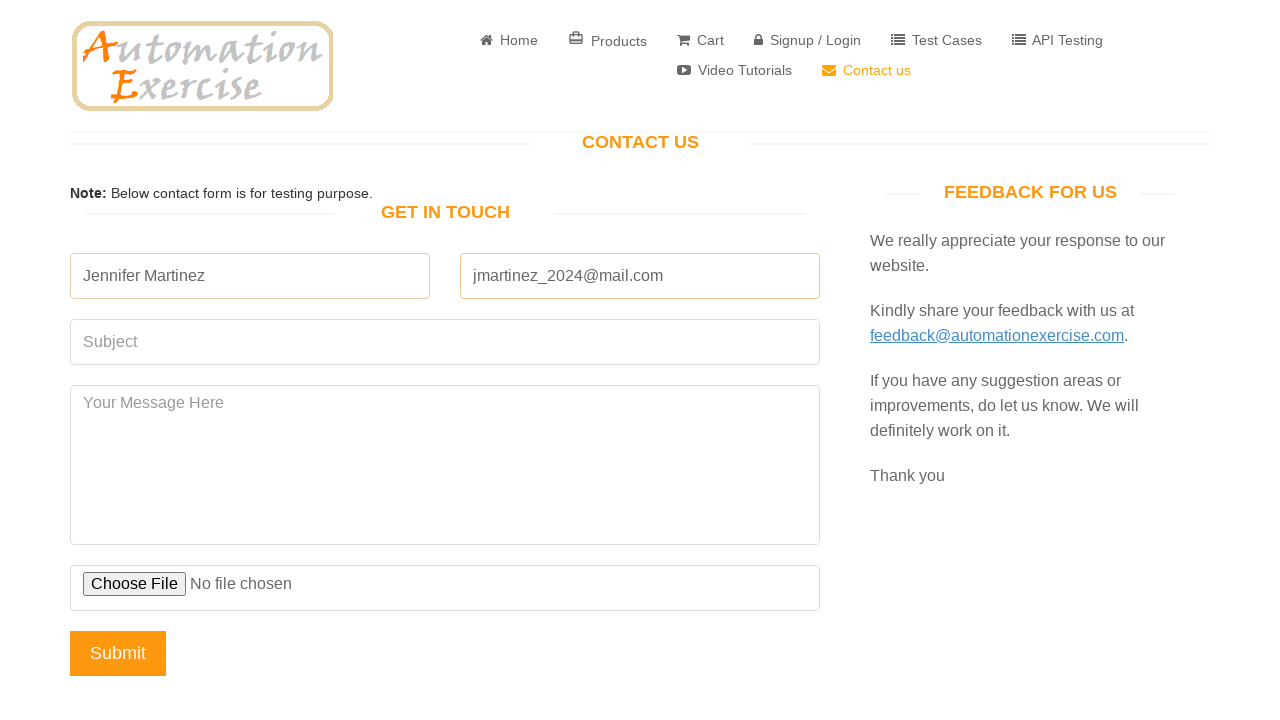

Filled subject field with 'Product Inquiry' on input[name='subject']
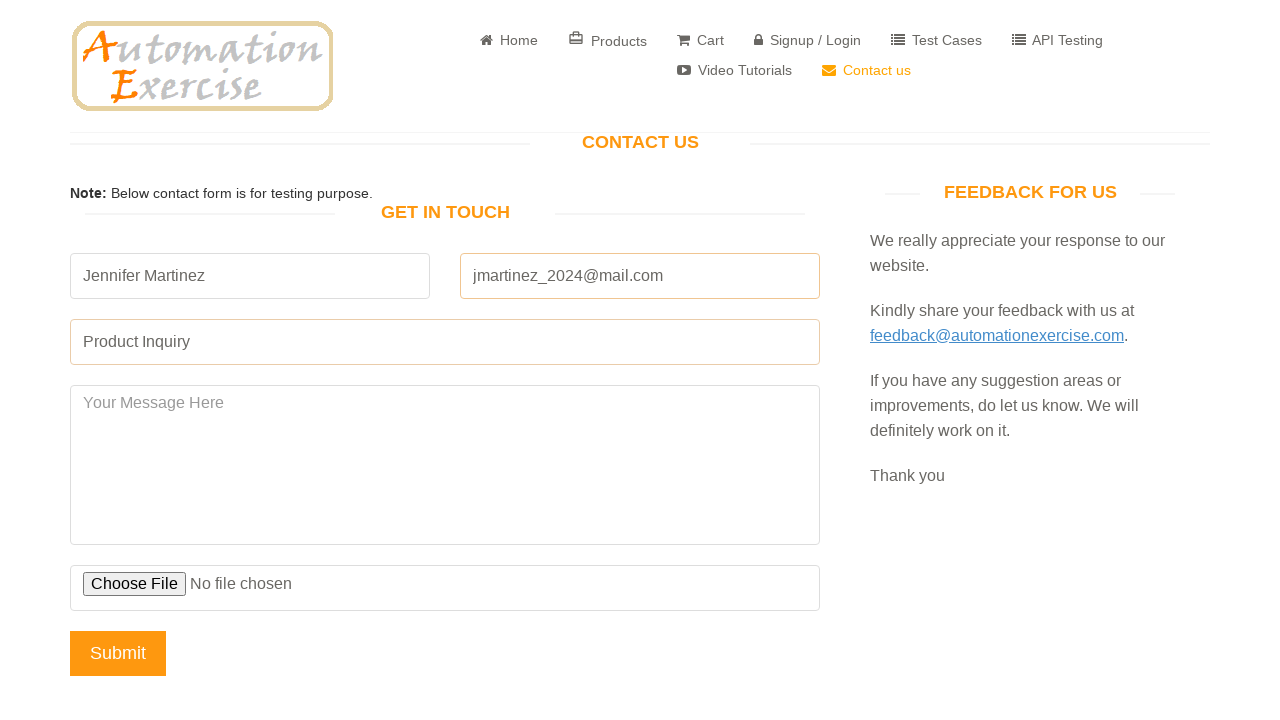

Filled message field with inquiry text on textarea#message
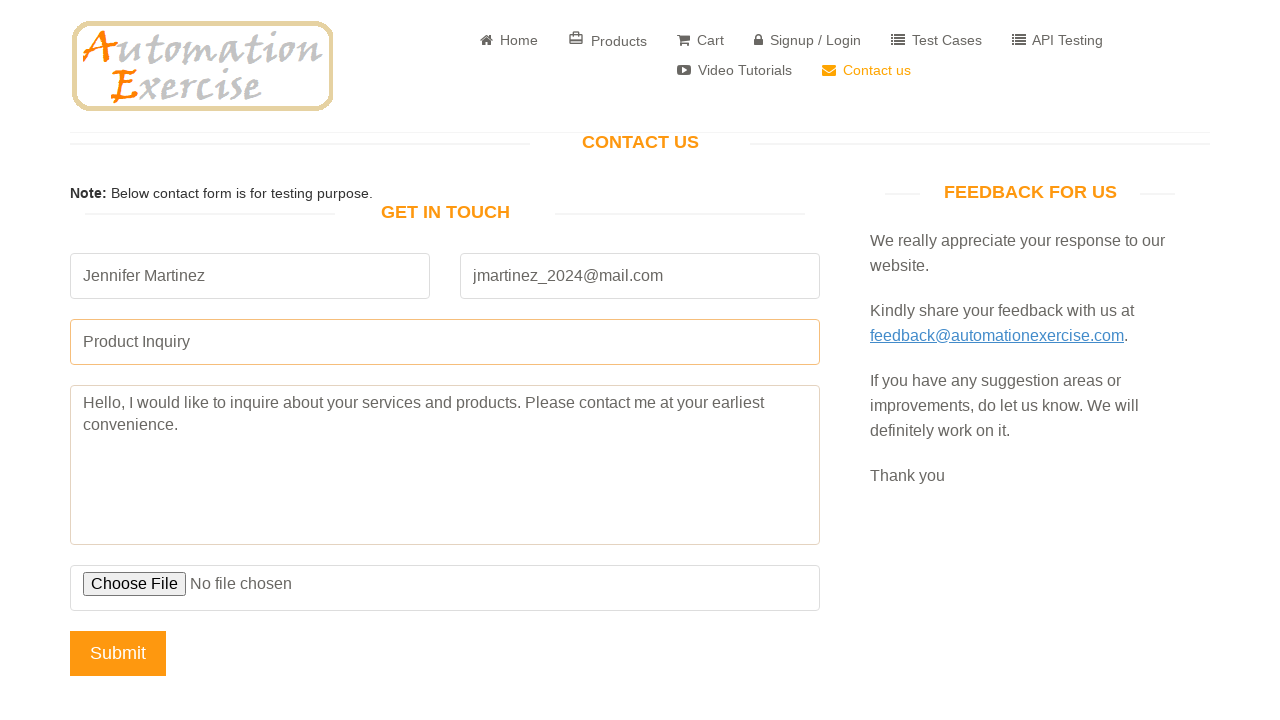

Set up dialog handler to accept alerts
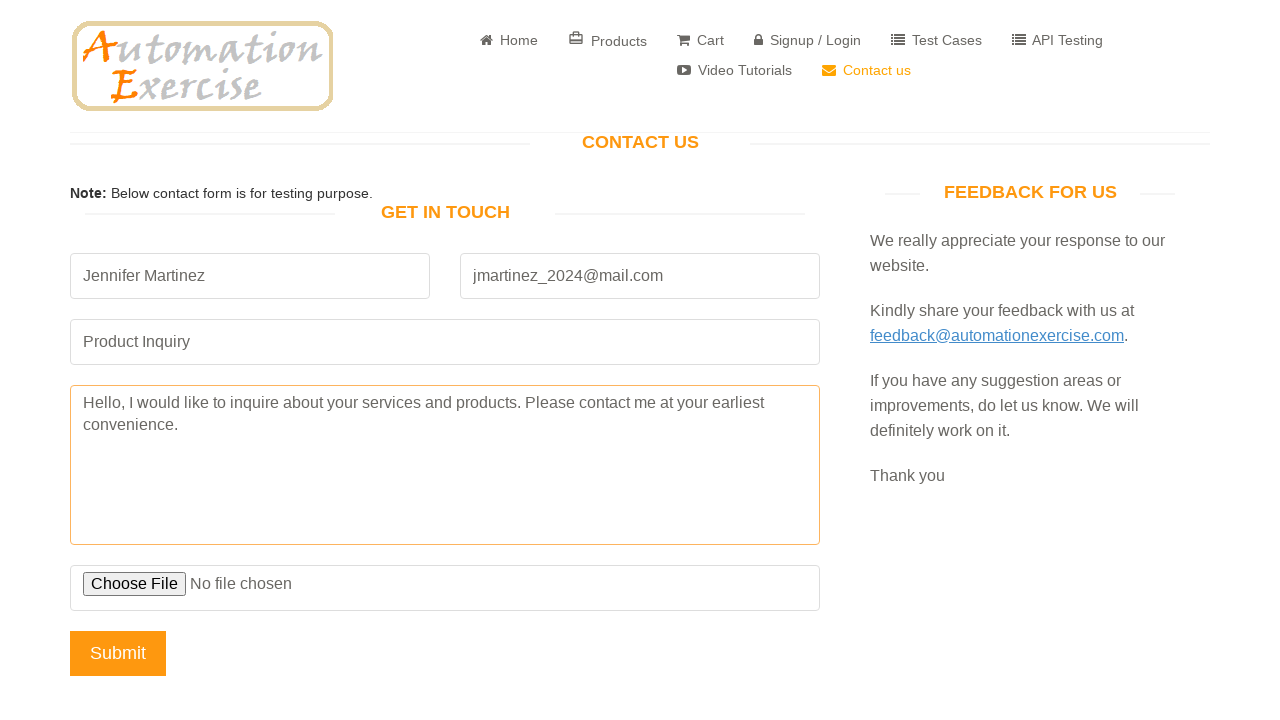

Clicked 'Submit' button at (118, 653) on input[name='submit']
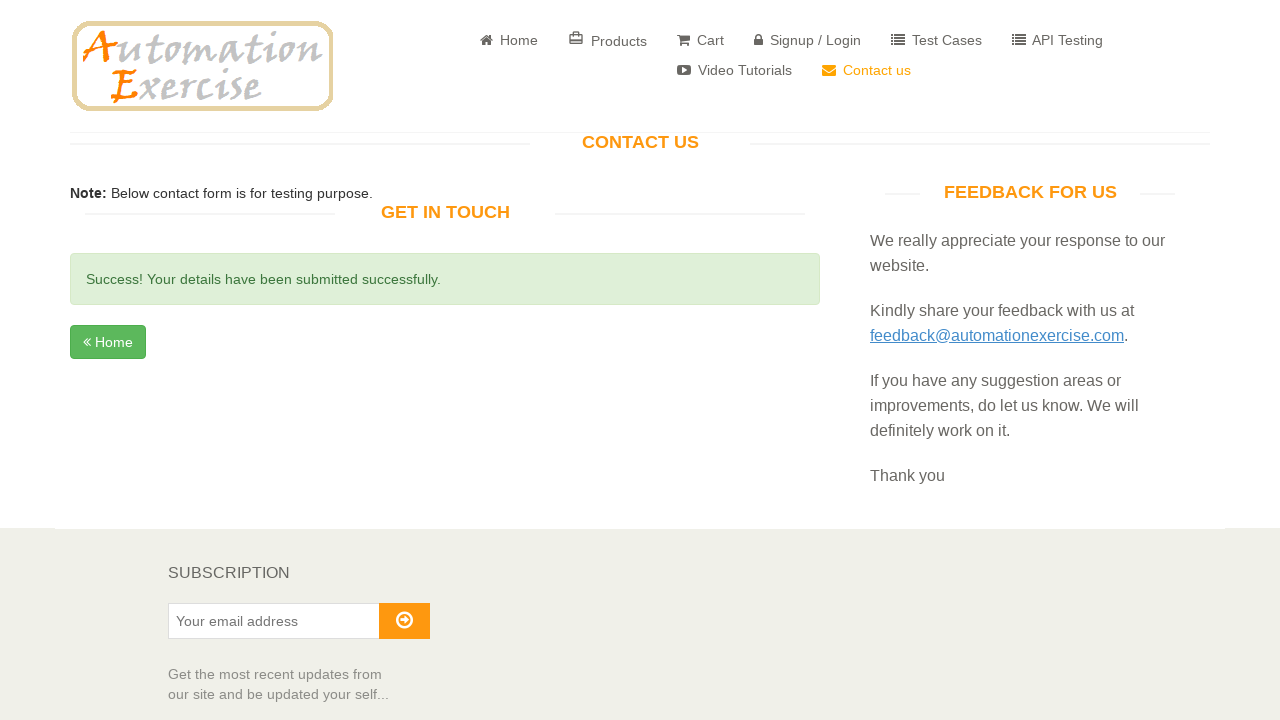

Waited for success message to appear
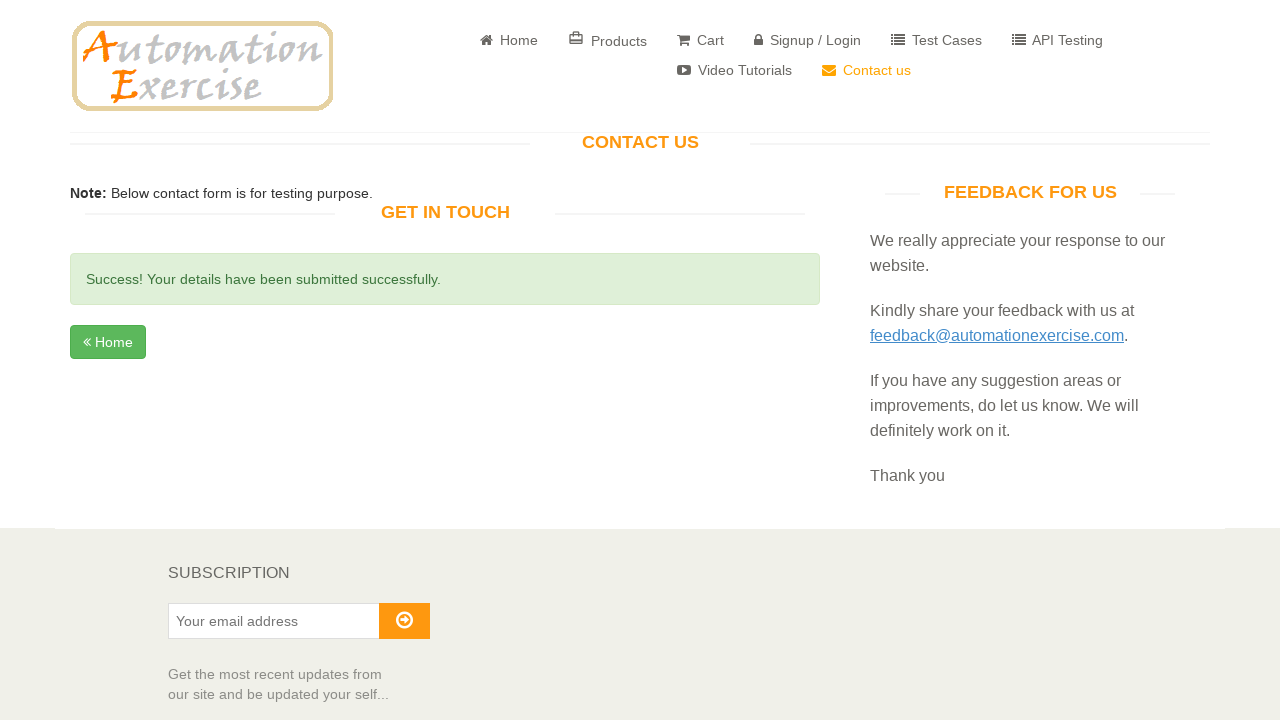

Verified success message: 'Success! Your details have been submitted successfully.'
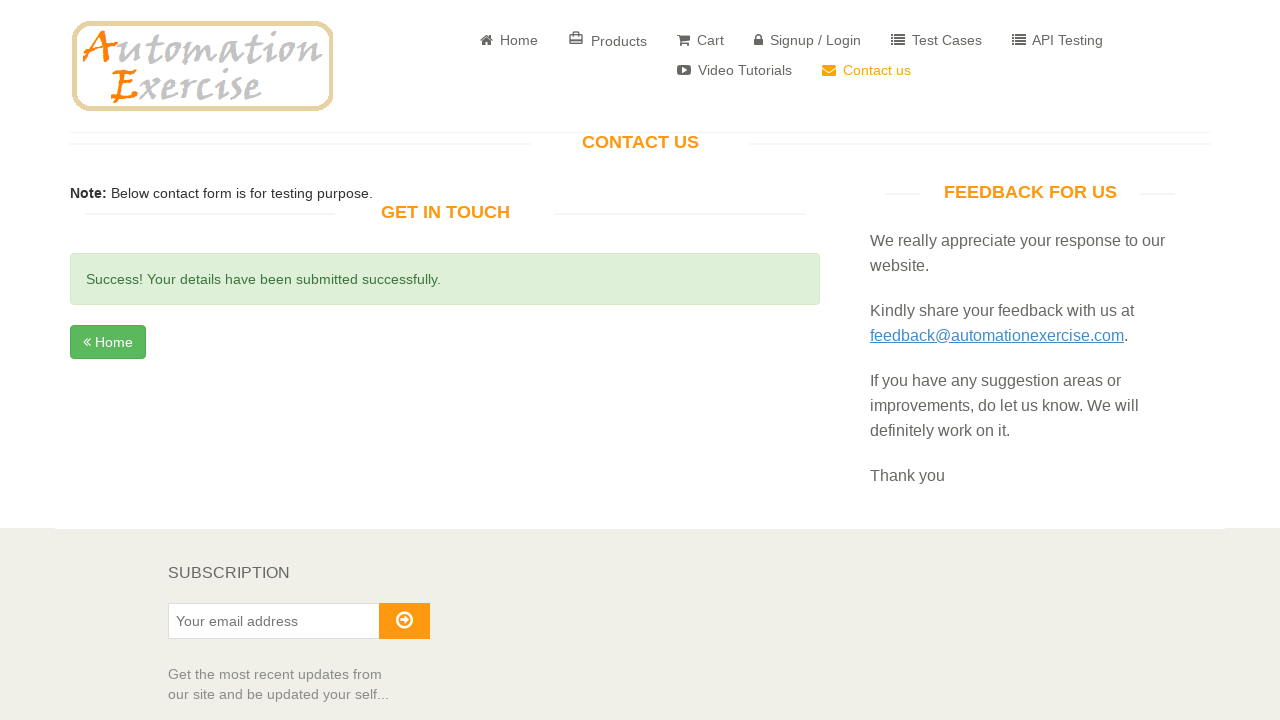

Clicked 'Home' button to return to home page at (87, 342) on i.fa.fa-angle-double-left
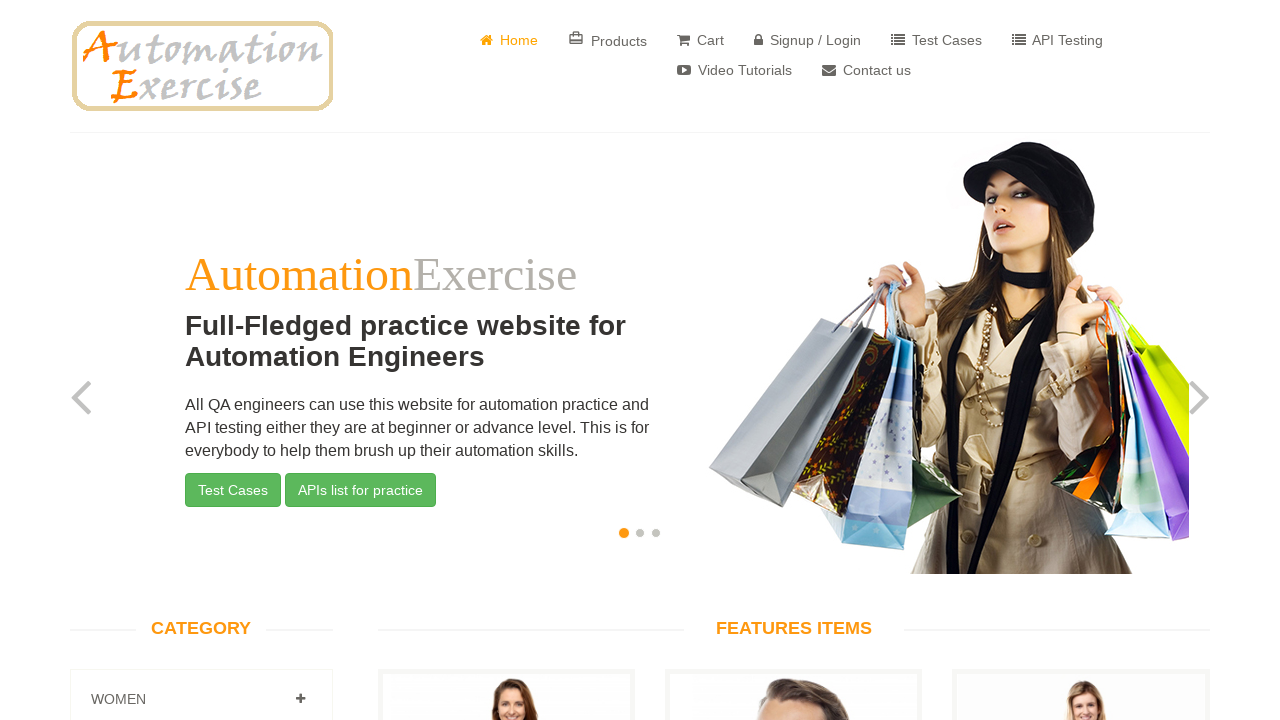

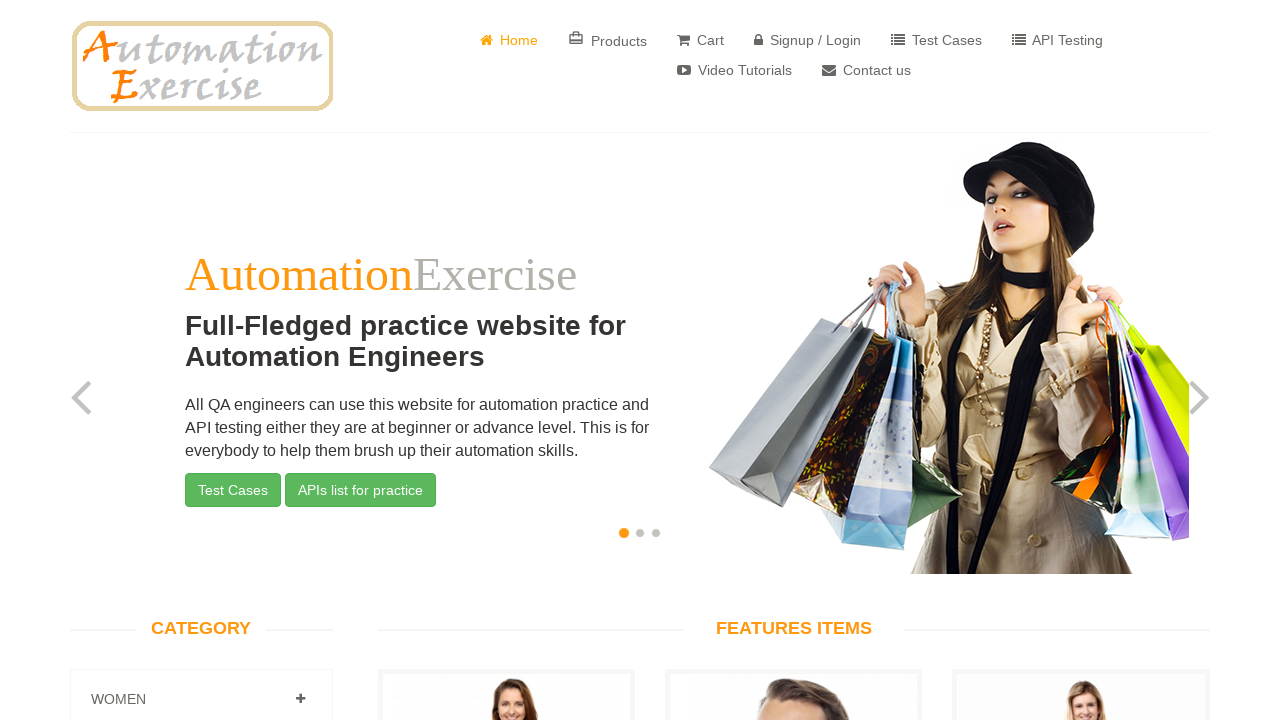